Tests adding multiple grocery items to cart on a practice e-commerce site by clicking "ADD TO CART" buttons for specific vegetables like Cucumber, Beans, Mushroom, Corn, Brocolli, and Beetroot.

Starting URL: https://rahulshettyacademy.com/seleniumPractise/

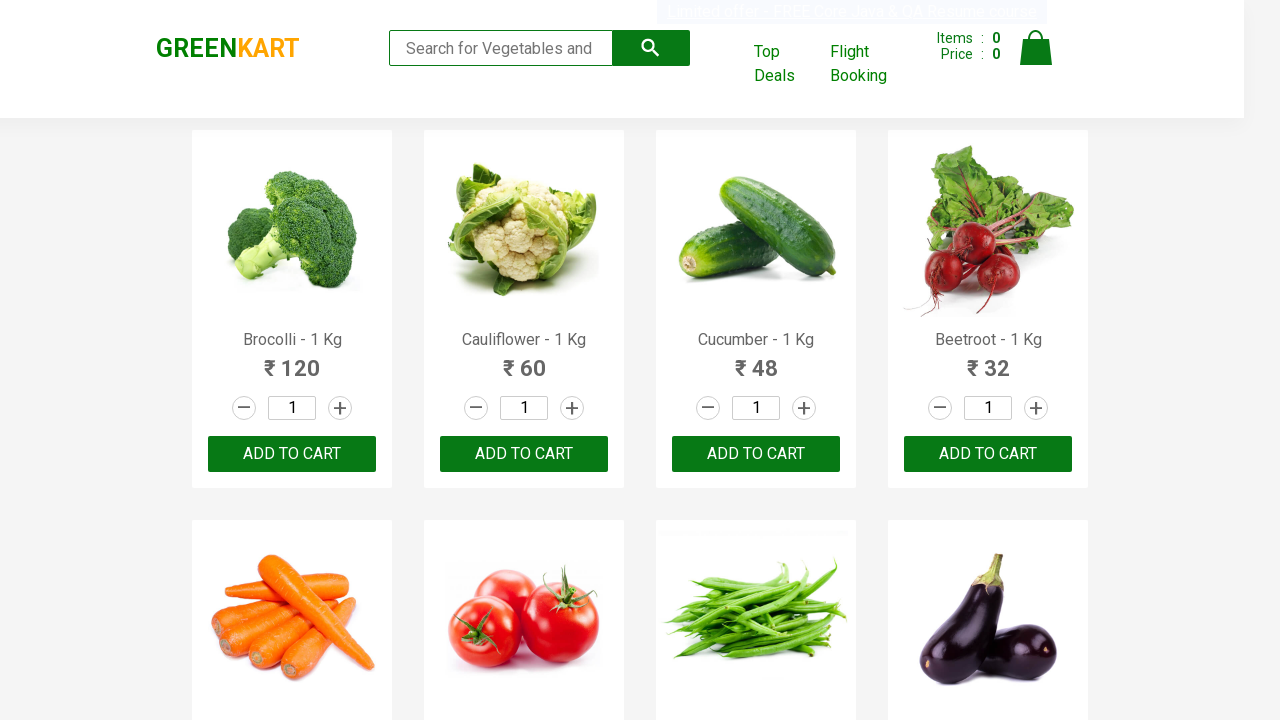

Waited for product names to load on the e-commerce page
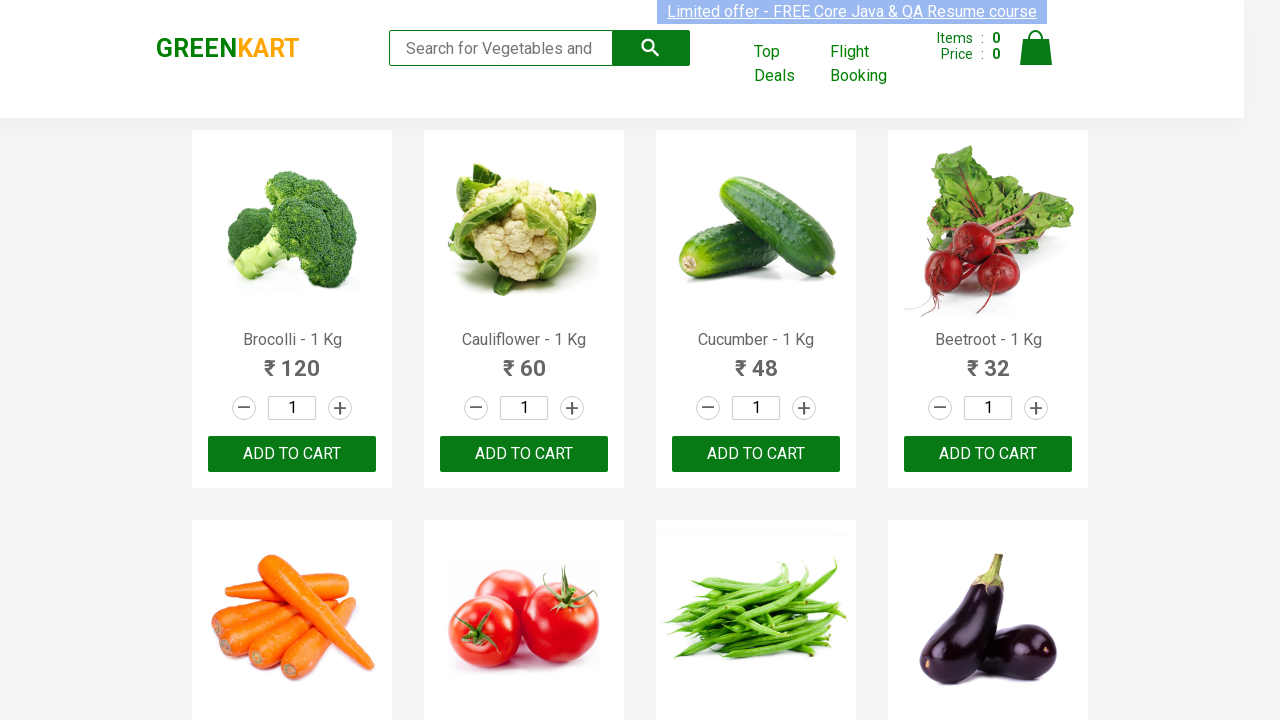

Clicked 'ADD TO CART' button for Cucumber at (756, 454) on //h4[contains(text(),'Cucumber')]//following::button[contains(text(),'ADD TO CAR
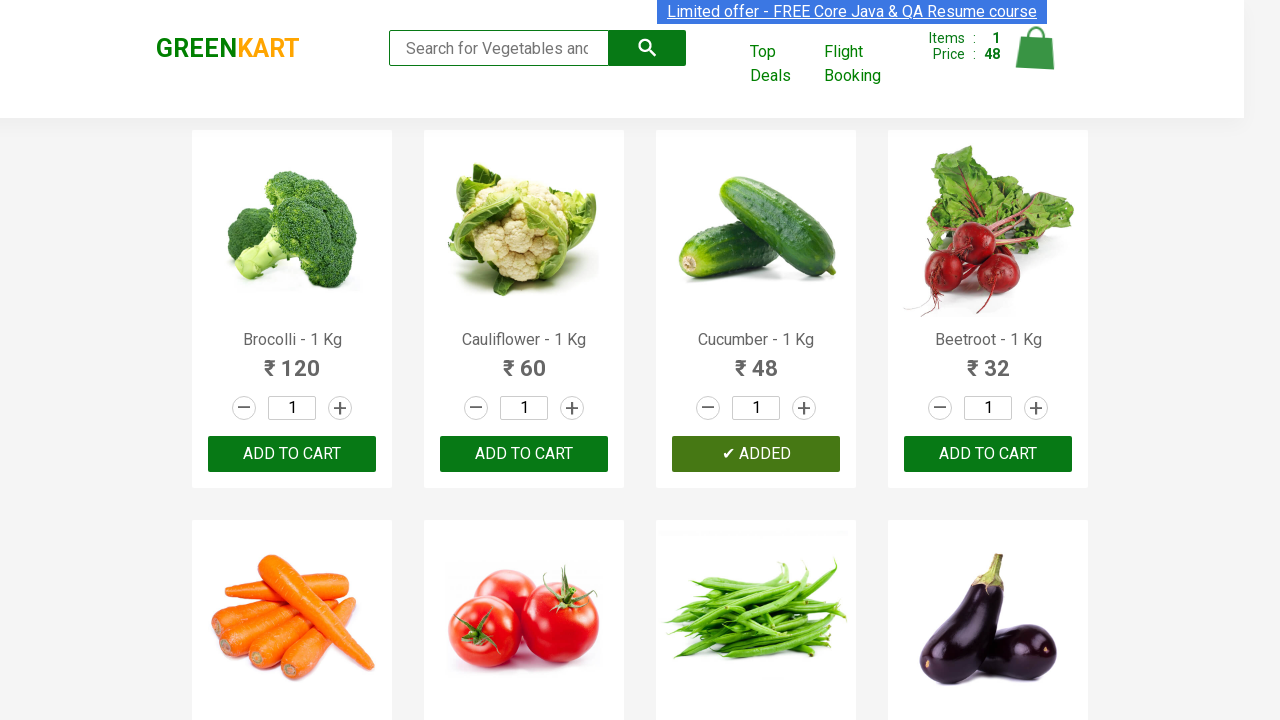

Clicked 'ADD TO CART' button for Beans at (756, 360) on //h4[contains(text(),'Beans')]//following::button[contains(text(),'ADD TO CART')
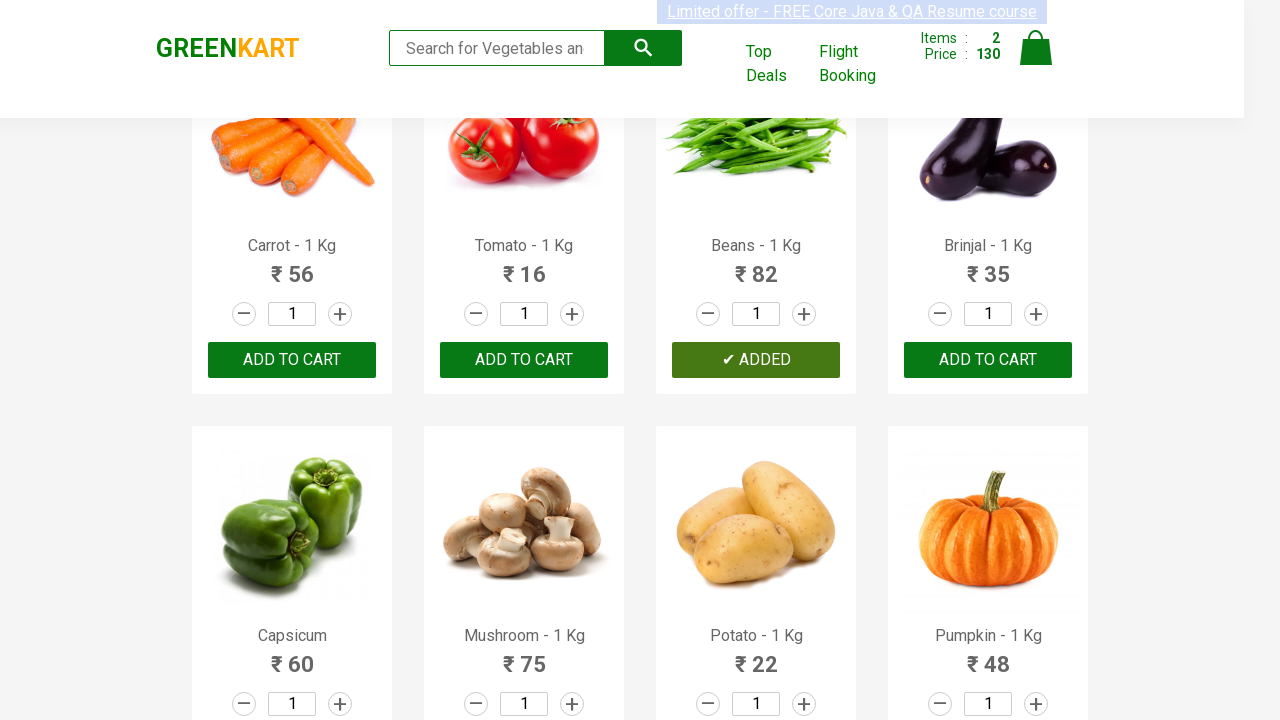

Clicked 'ADD TO CART' button for Mushroom at (524, 360) on //h4[contains(text(),'Mushroom')]//following::button[contains(text(),'ADD TO CAR
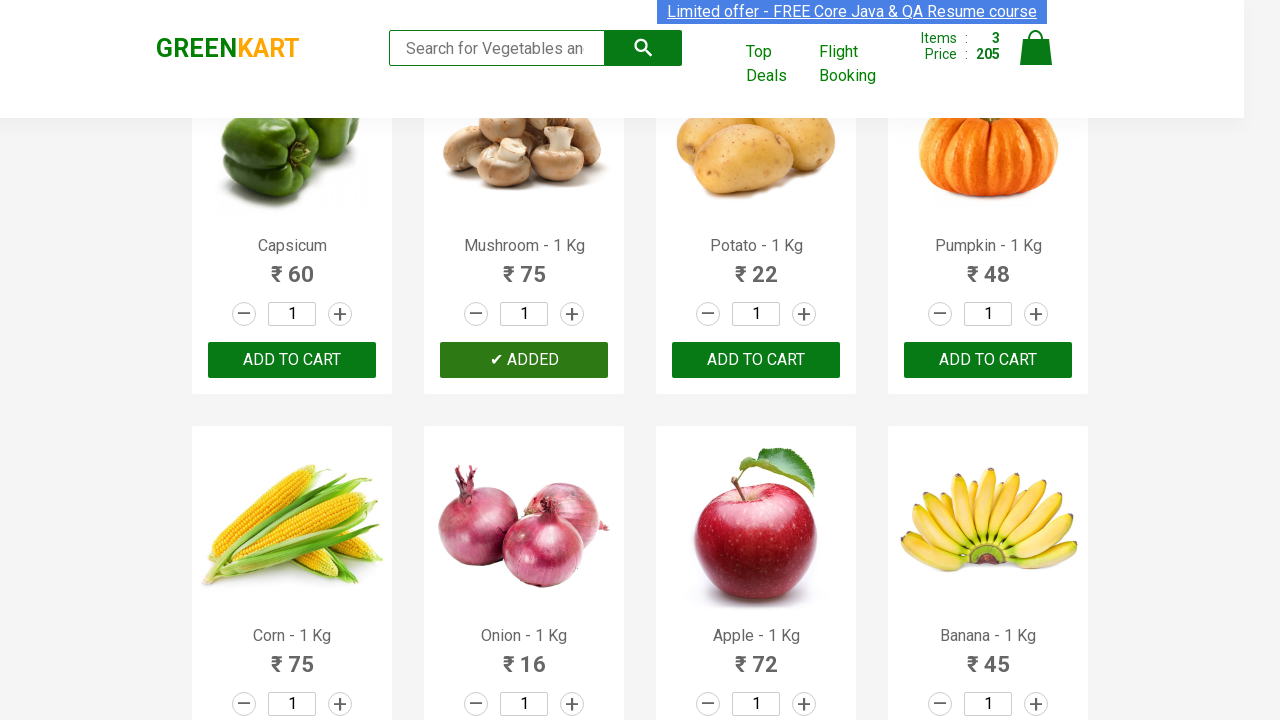

Clicked 'ADD TO CART' button for Corn at (292, 360) on //h4[contains(text(),'Corn')]//following::button[contains(text(),'ADD TO CART')]
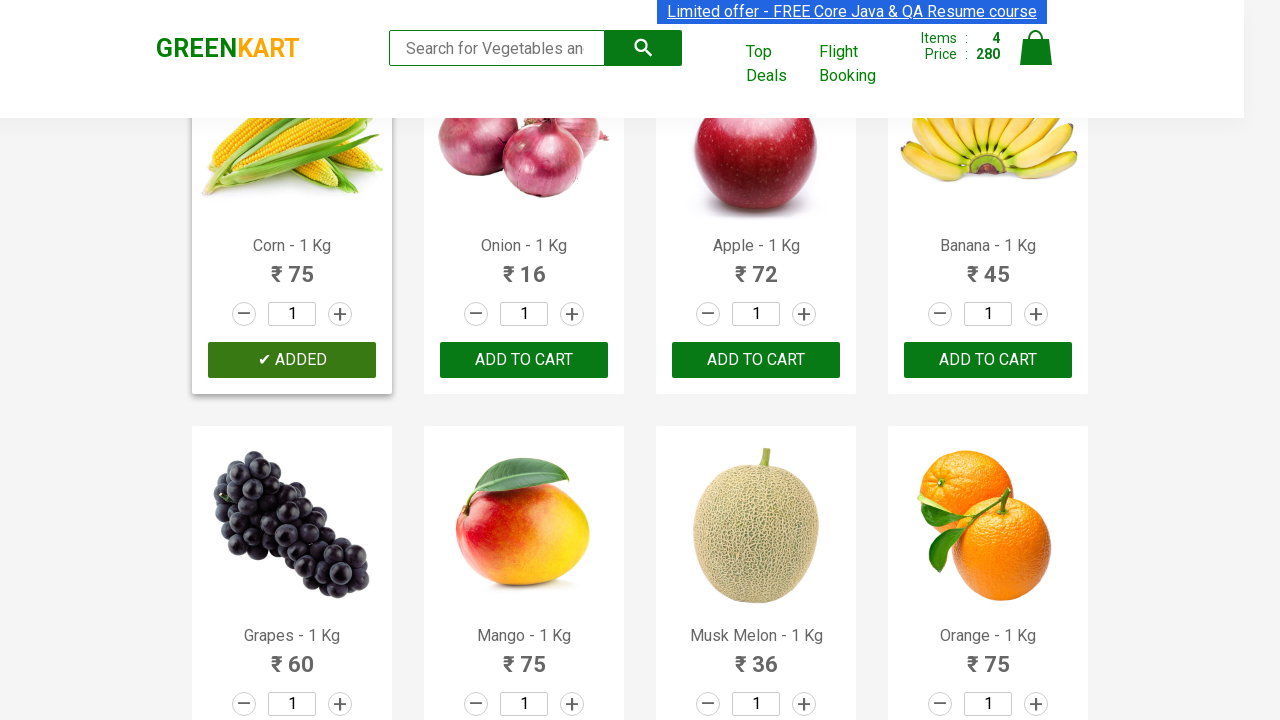

Waited 1 second for cart to update
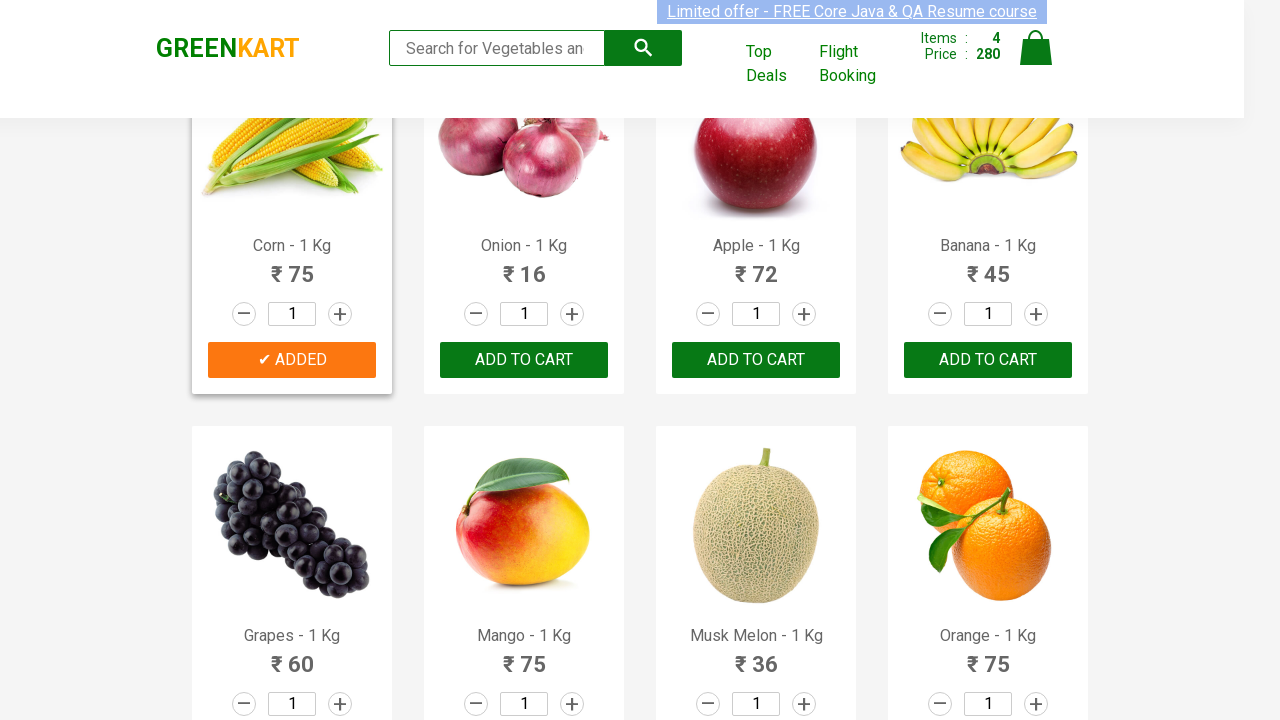

Reloaded the page
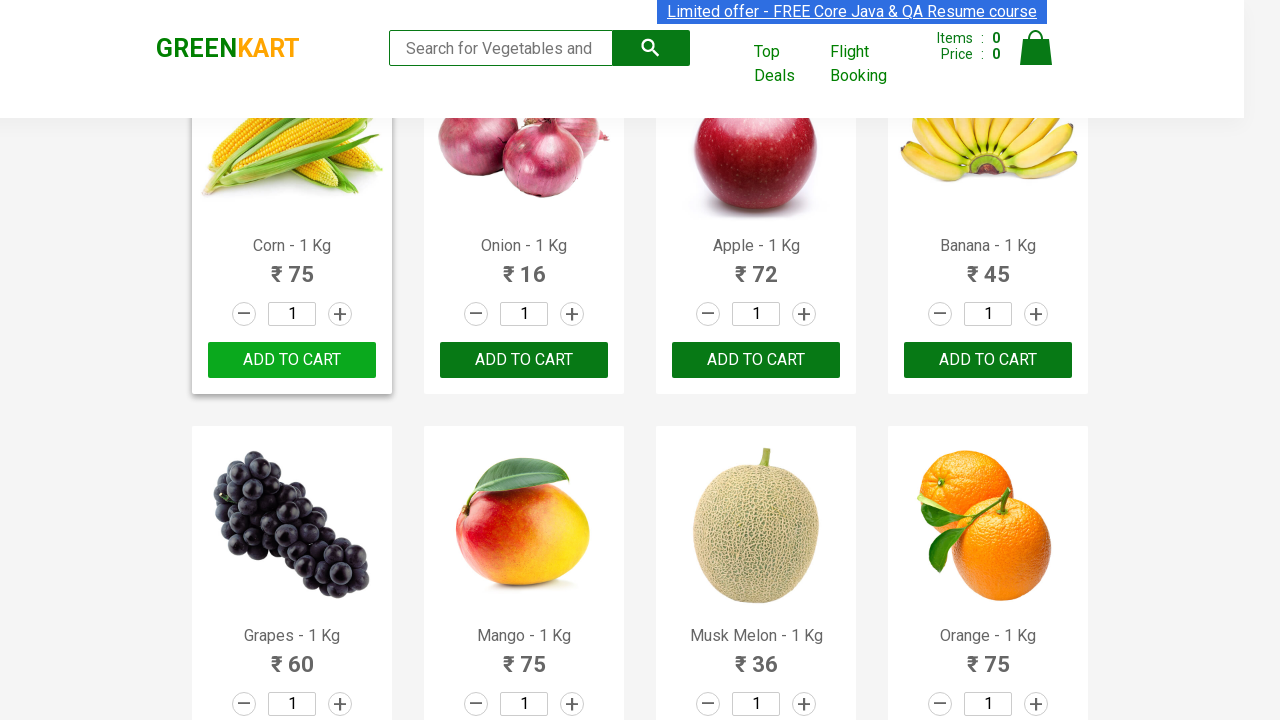

Waited for product names to load after page refresh
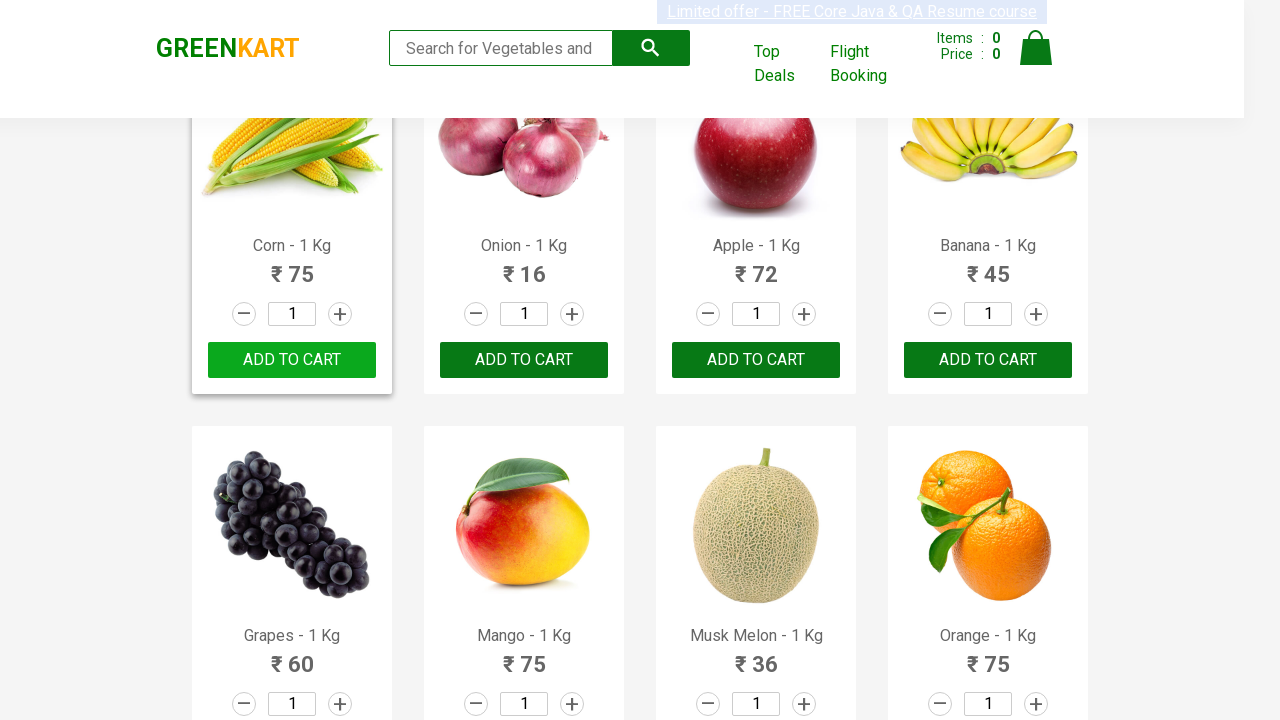

Retrieved all product name elements
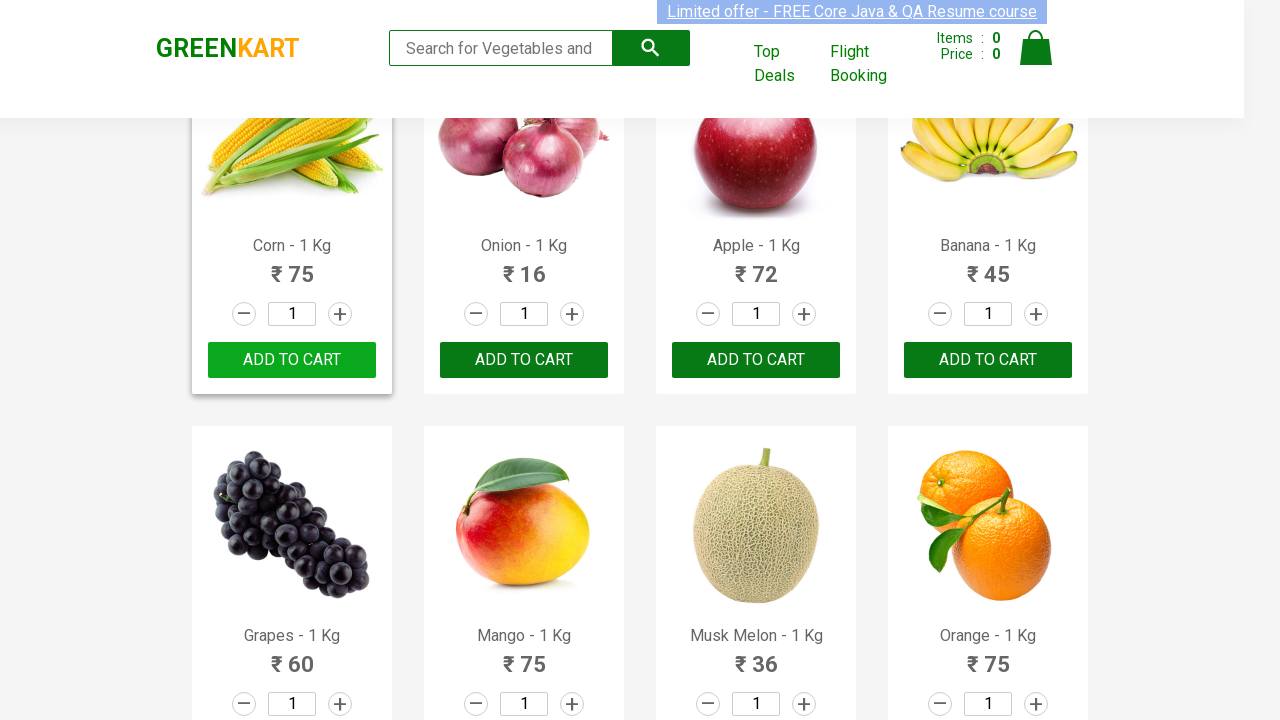

Retrieved all 'ADD TO CART' buttons
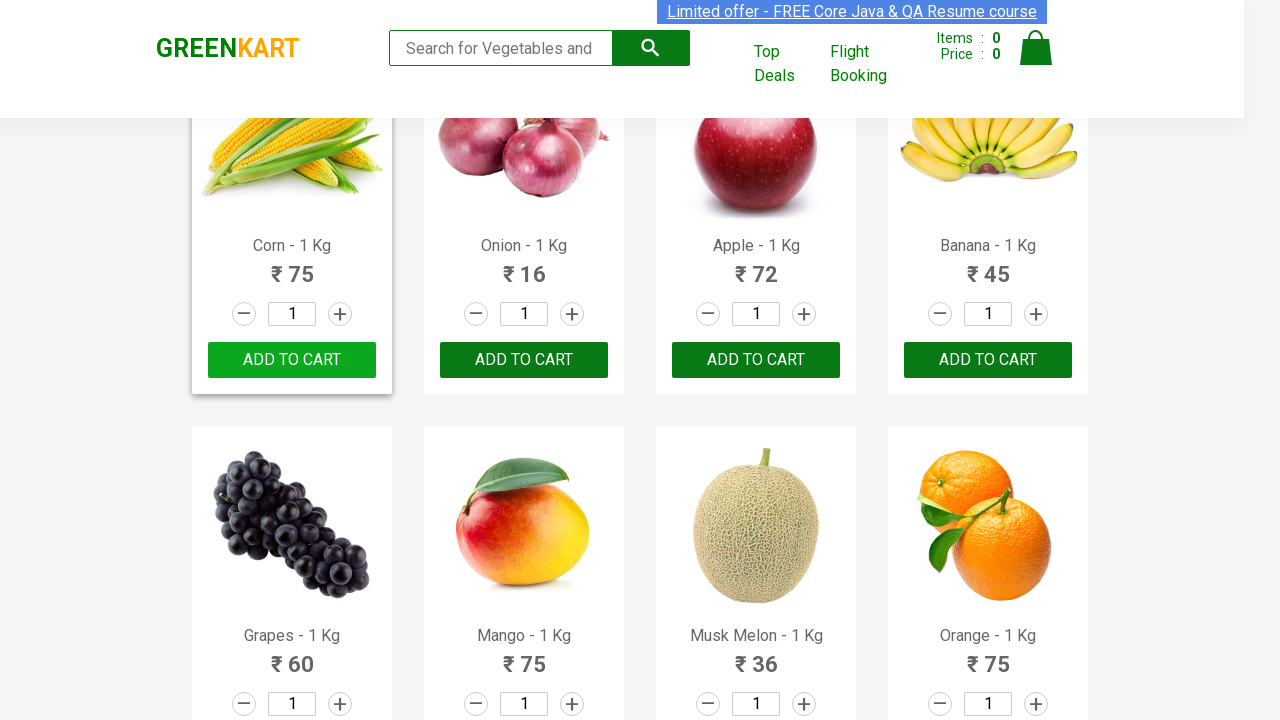

Clicked 'ADD TO CART' button for Brocolli at (292, 360) on xpath=//div[@class='product-action']/button >> nth=0
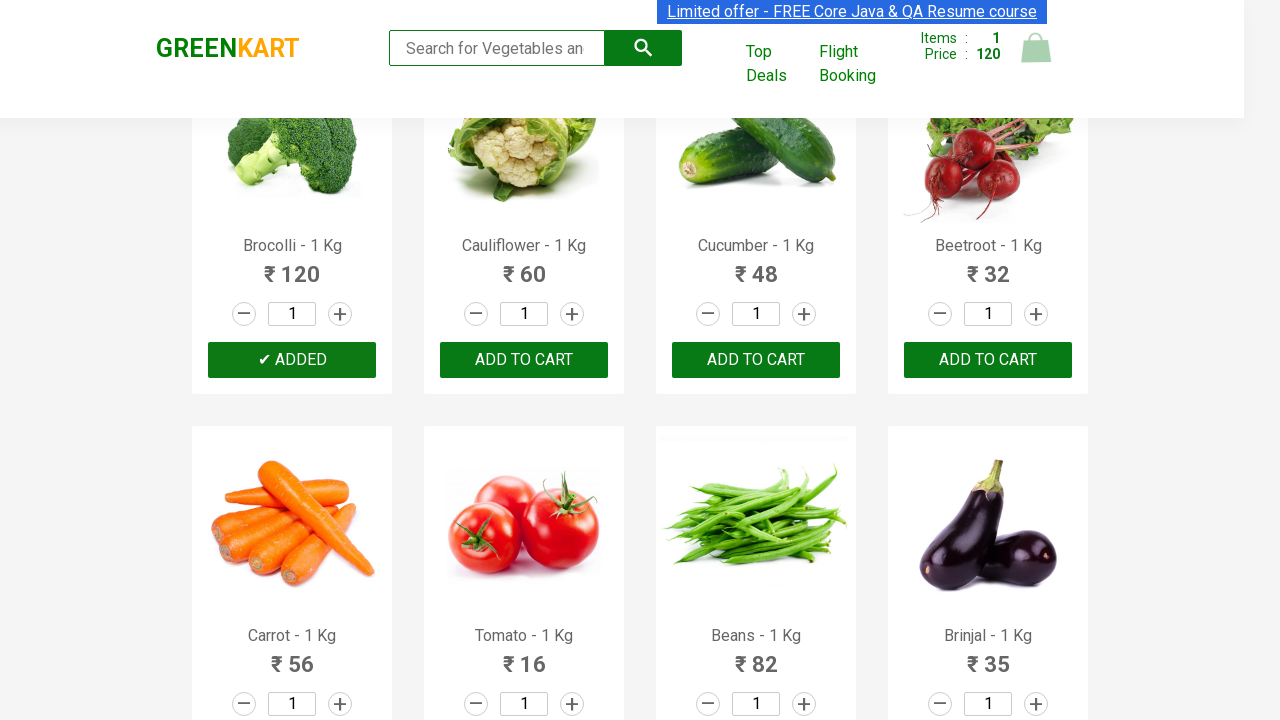

Clicked 'ADD TO CART' button for Cucumber at (756, 360) on xpath=//div[@class='product-action']/button >> nth=2
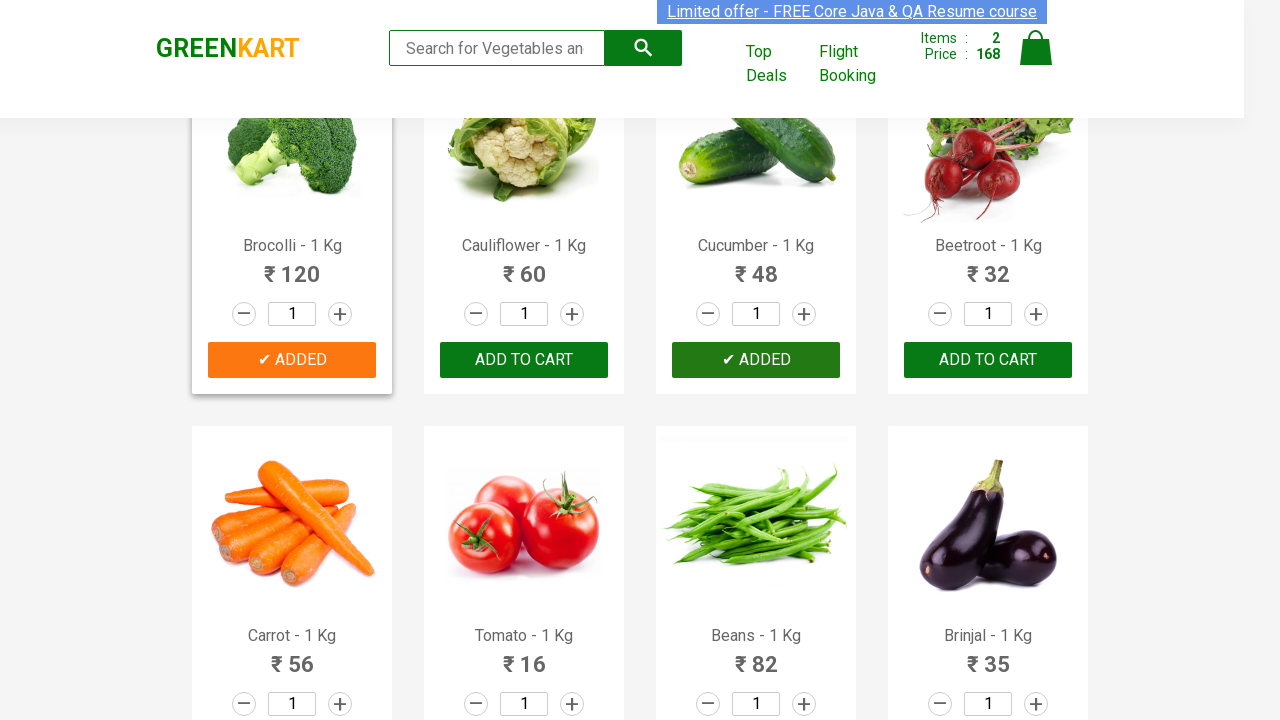

Clicked 'ADD TO CART' button for Beetroot at (988, 360) on xpath=//div[@class='product-action']/button >> nth=3
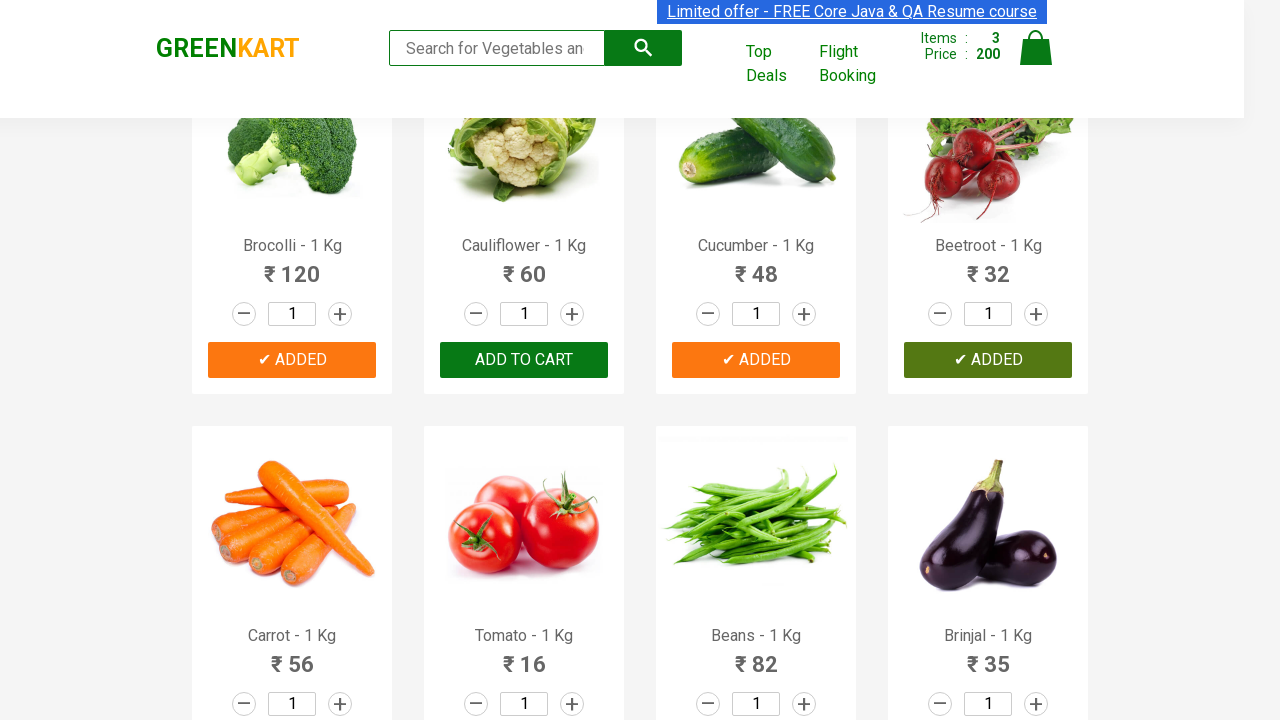

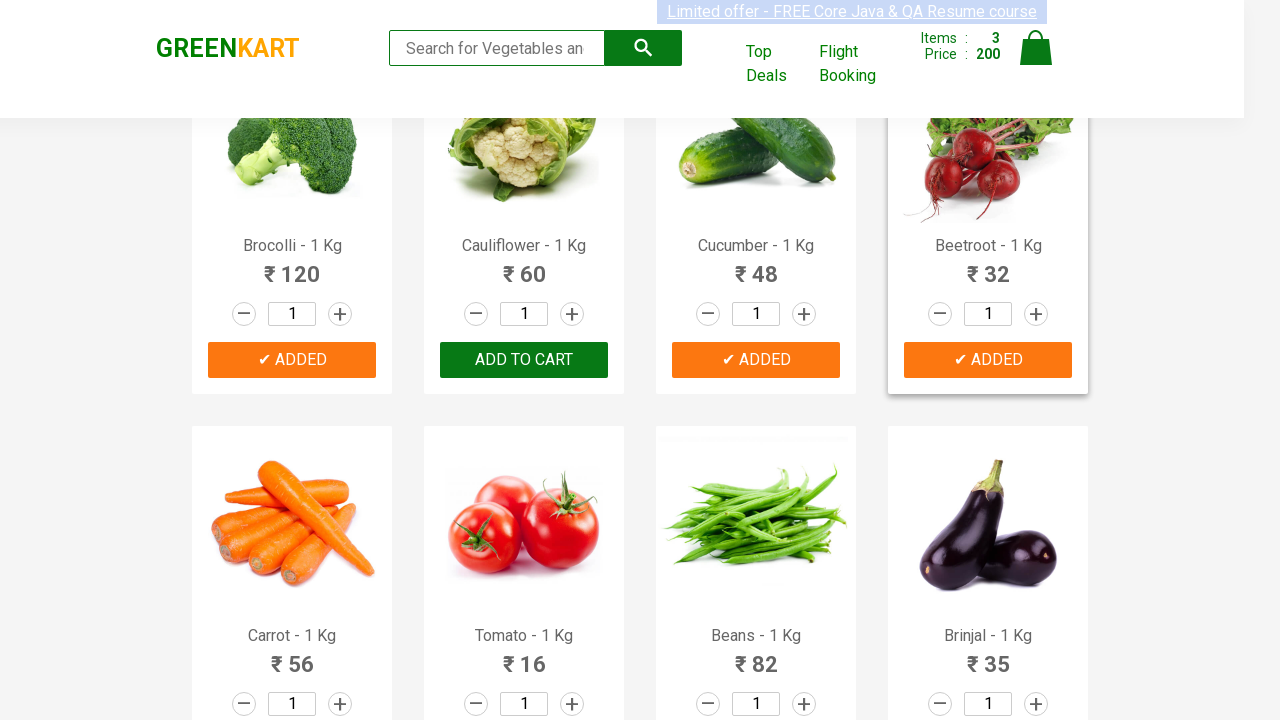